Performs a search on Bilibili video platform by entering "4k" in the search box and submitting the search

Starting URL: https://bilibili.com

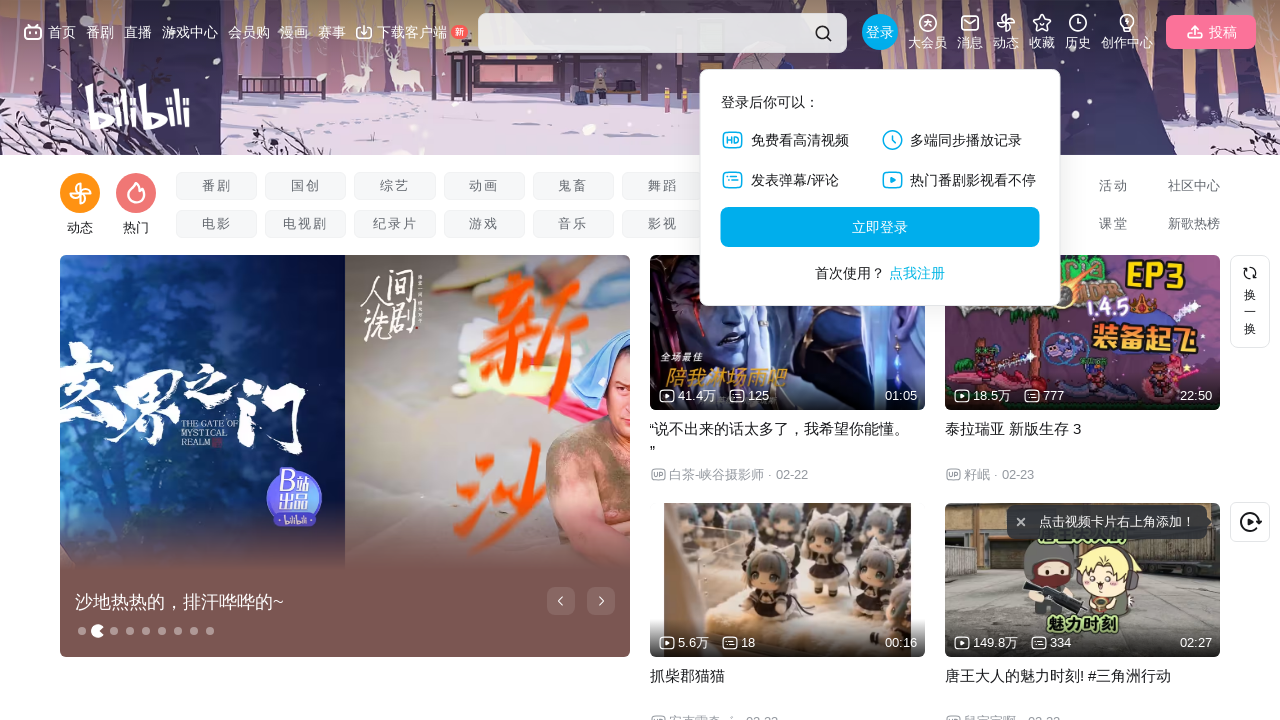

Waited for Bilibili homepage to load
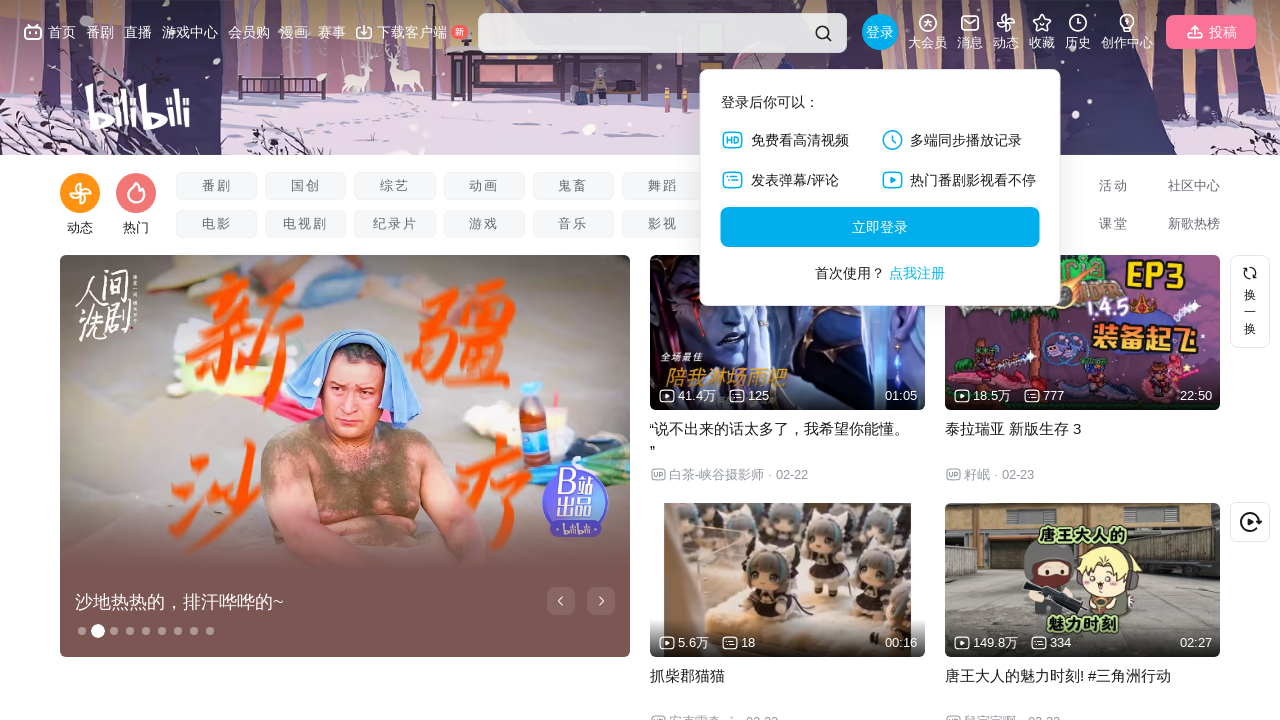

Located search input field
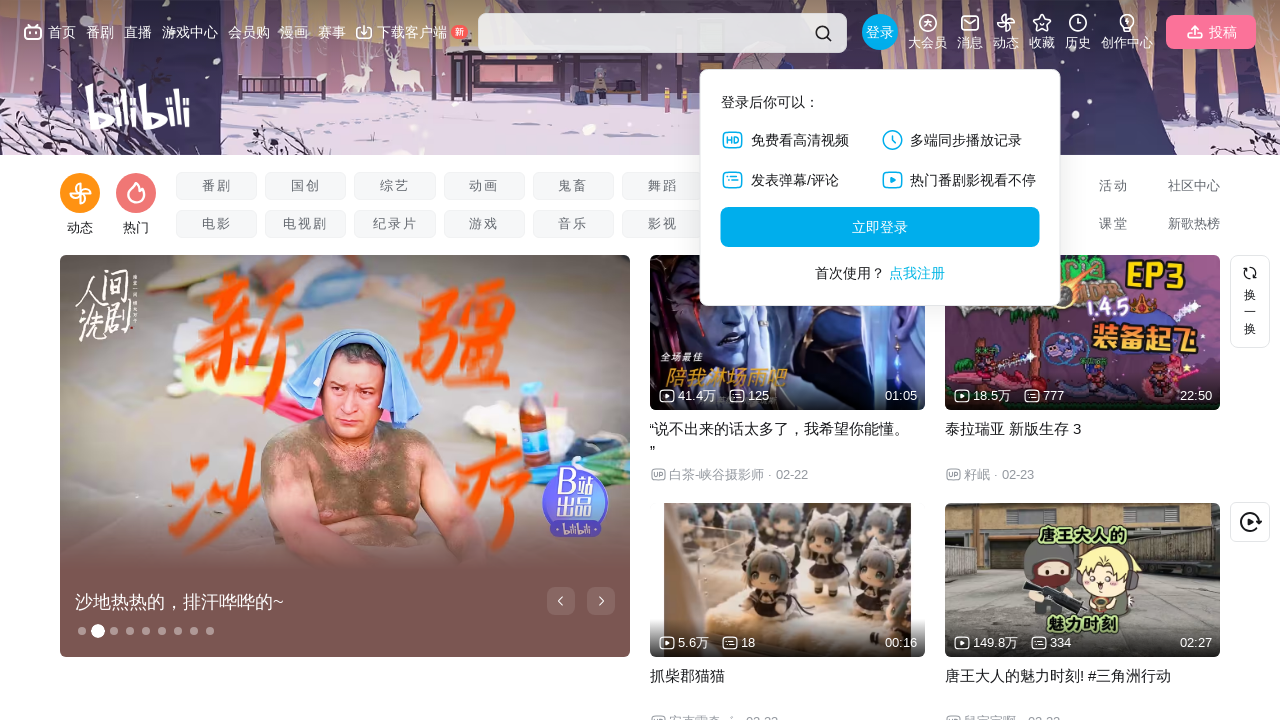

Filled search field with '4k' on xpath=//*[@id="nav-searchform"]/div[1]/input
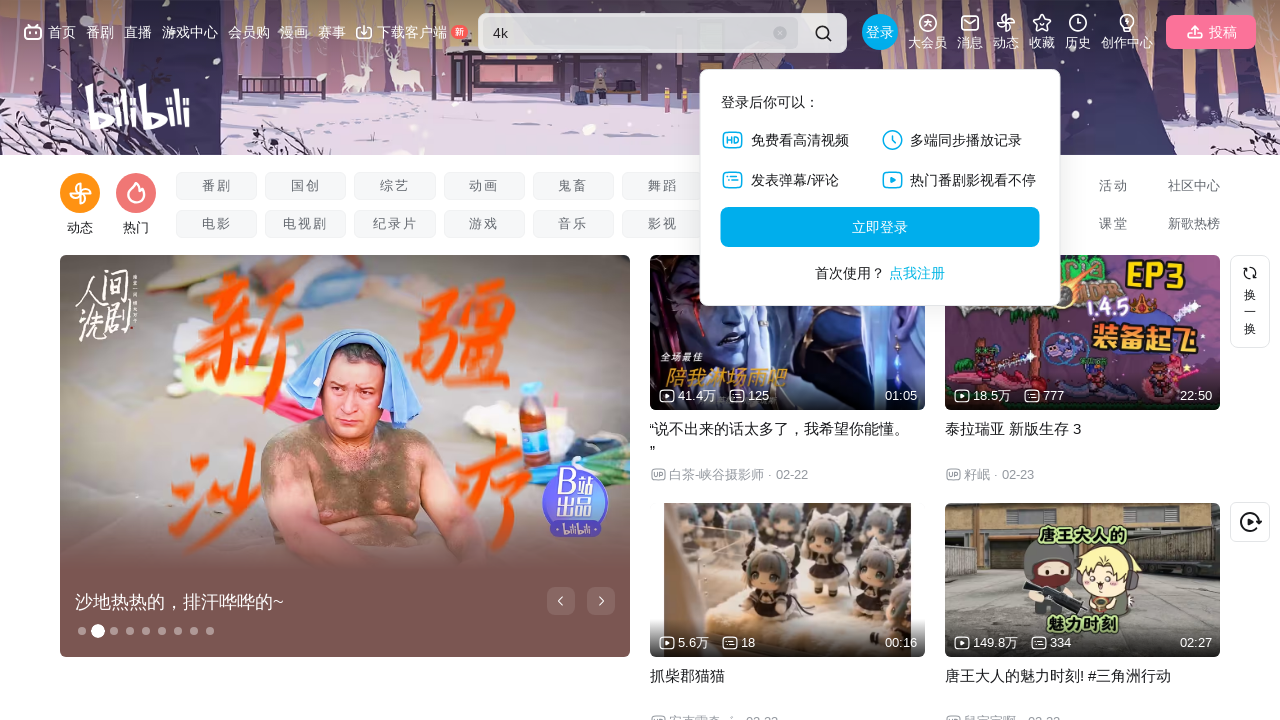

Pressed Enter to submit search on xpath=//*[@id="nav-searchform"]/div[1]/input
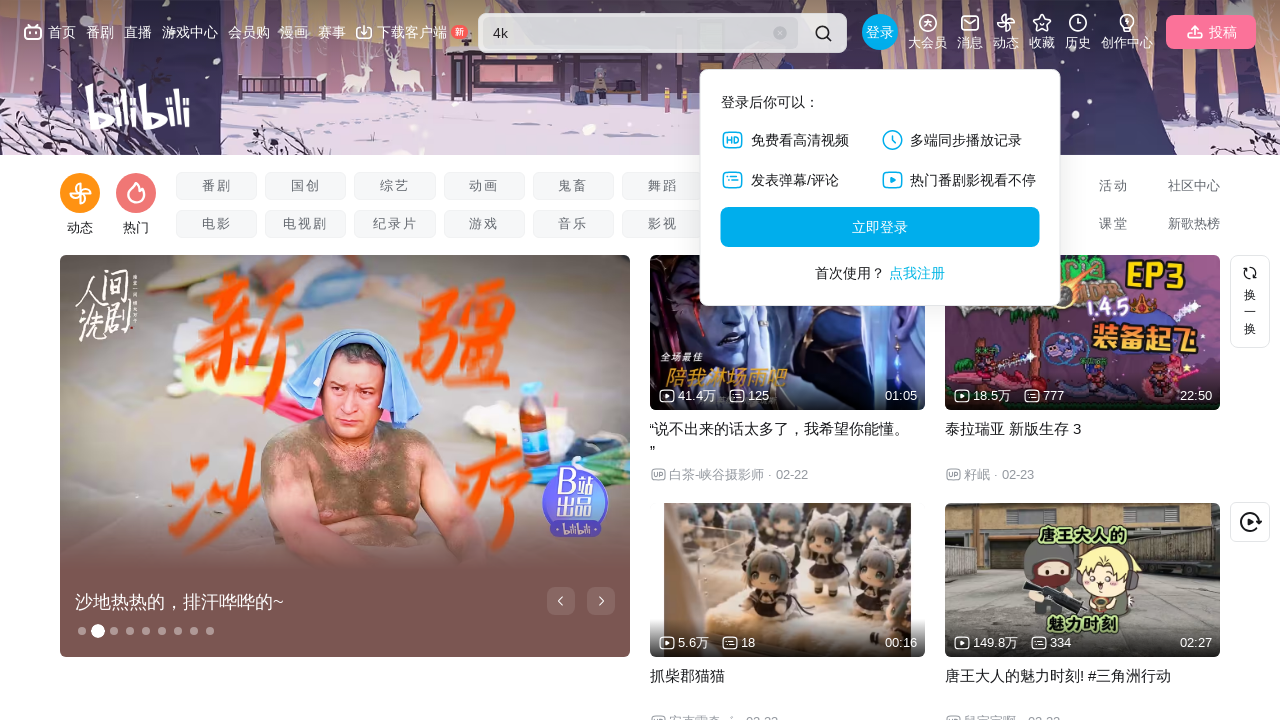

Waited for search results to load
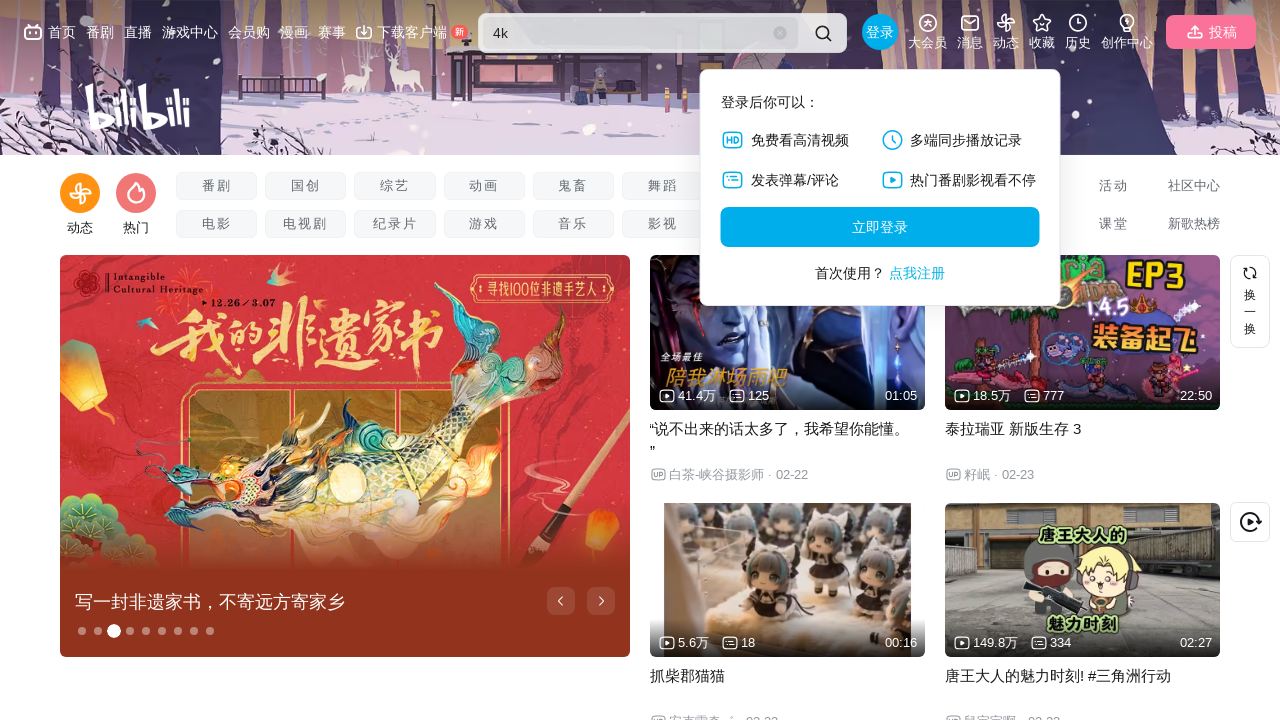

Retrieved all pages/tabs from context
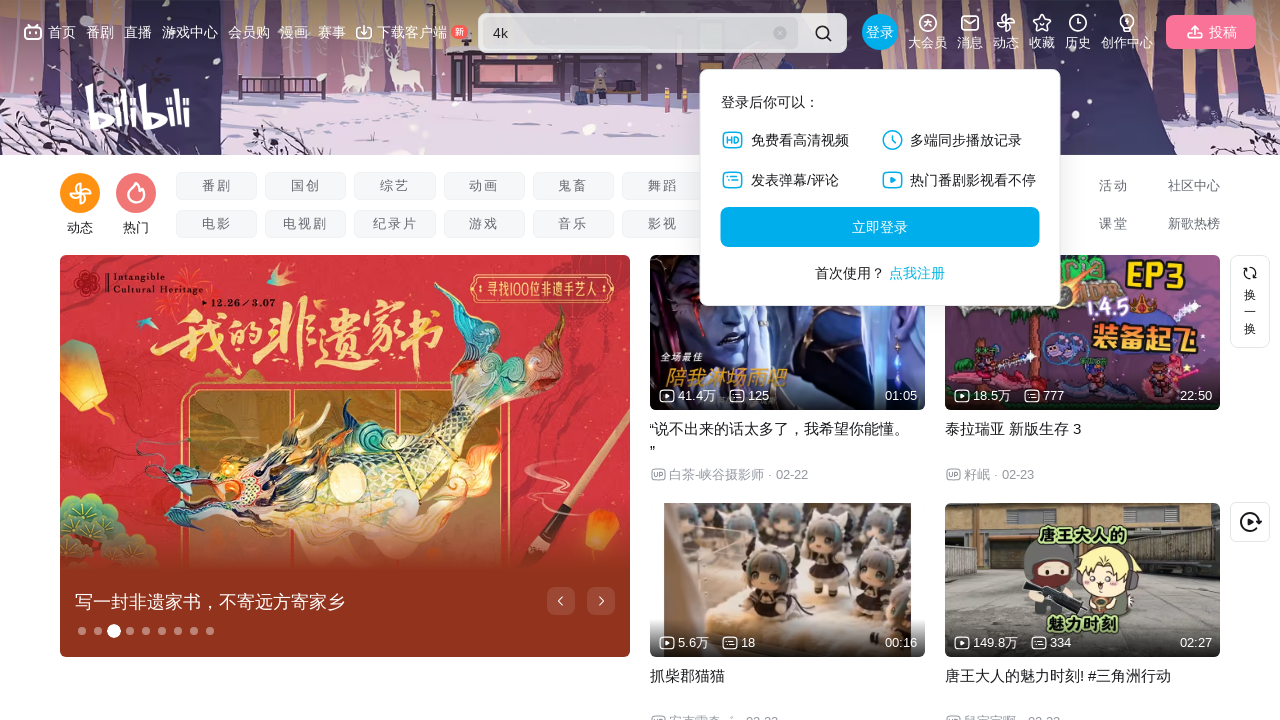

Switched to new search results tab
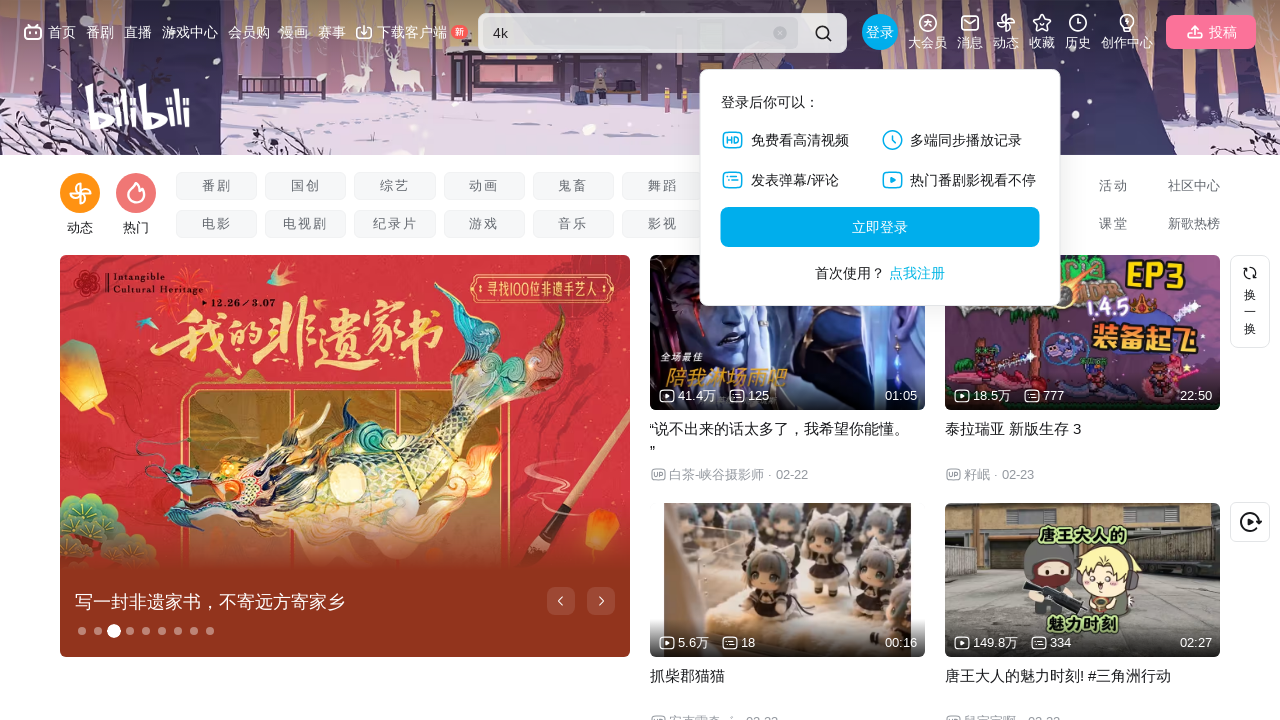

Waited for new page to fully load
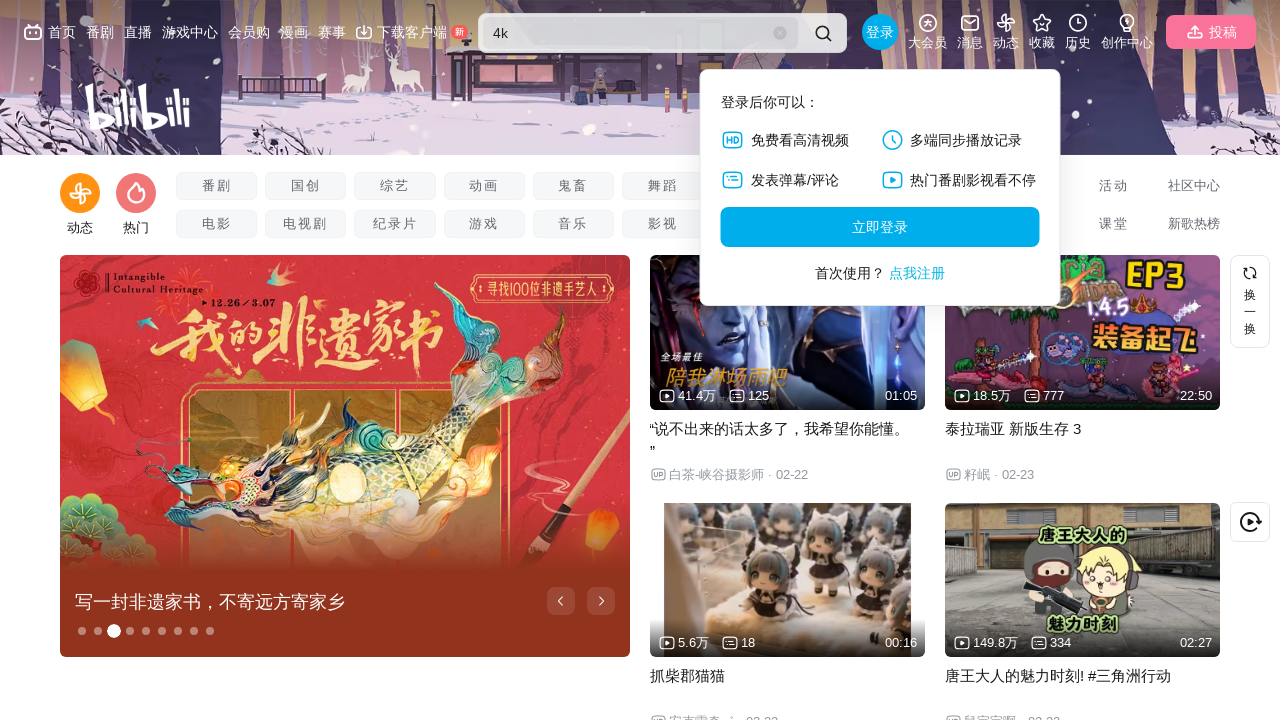

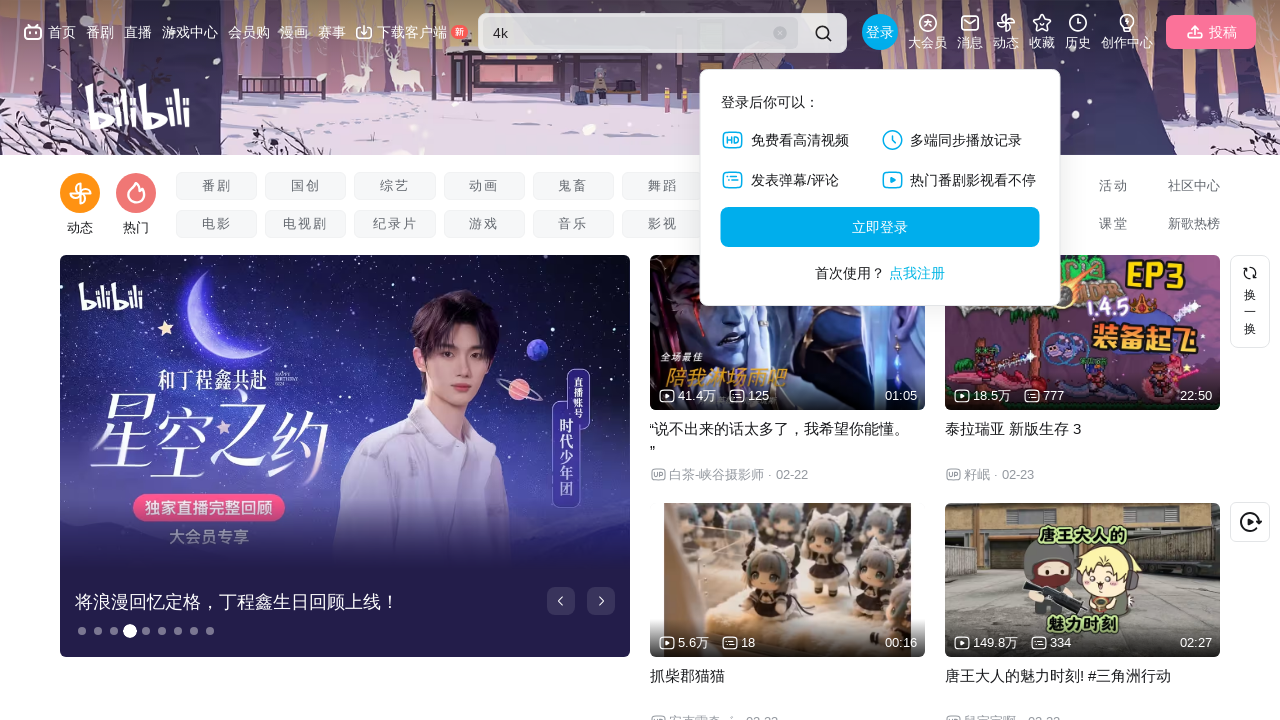